Automates the Cookie Clicker game by selecting English language, repeatedly clicking the main cookie, and purchasing available upgrades when affordable. Demonstrates game automation over a short period.

Starting URL: https://ozh.github.io/cookieclicker/

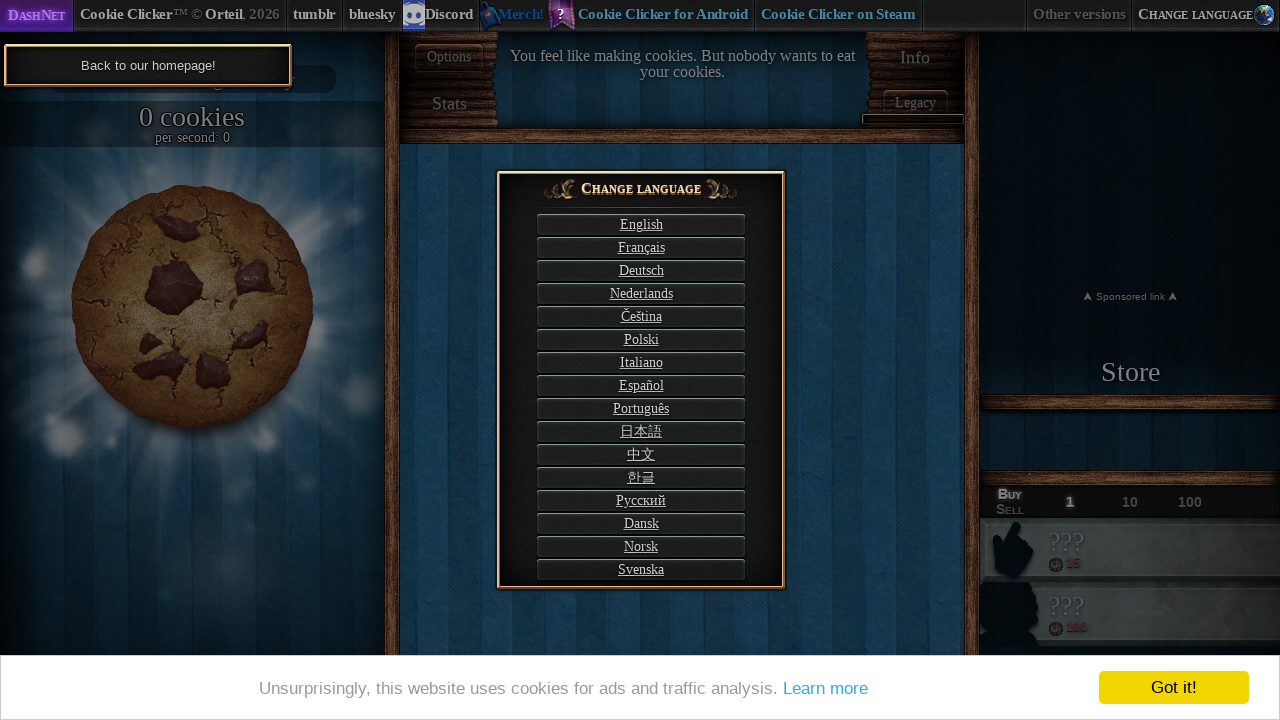

Waited for Cookie Clicker page to load
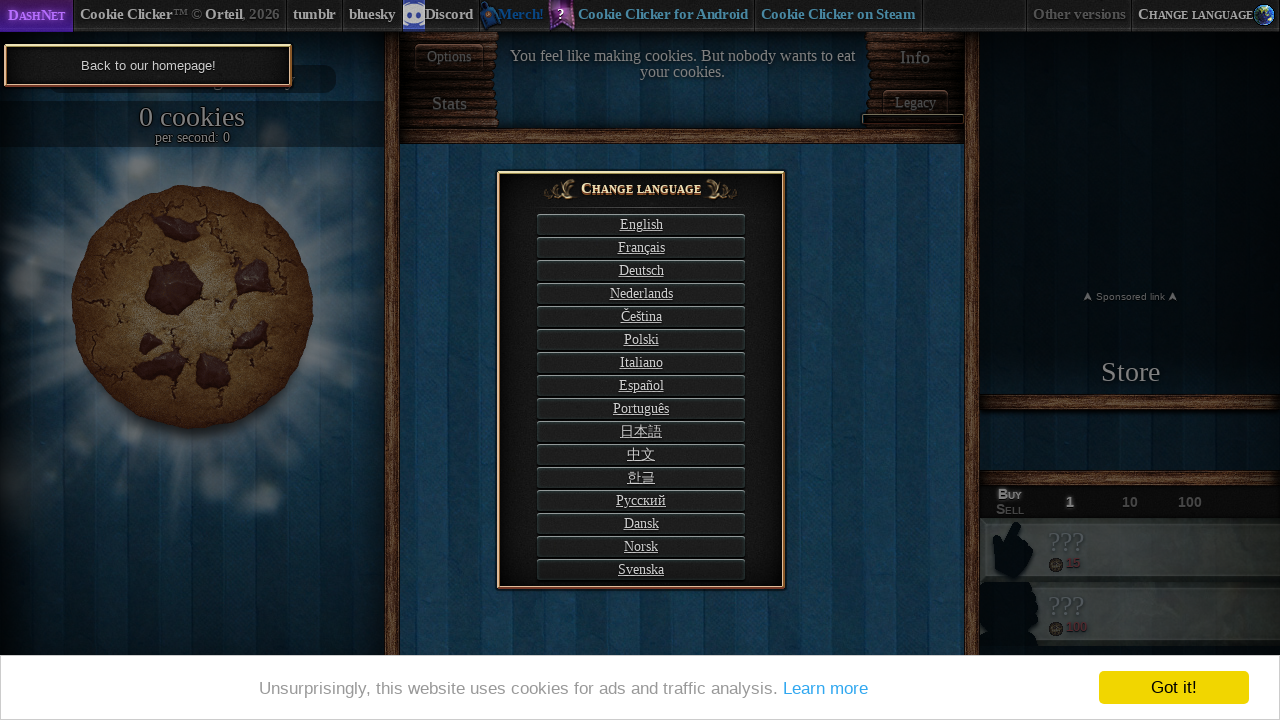

Clicked English language button at (641, 224) on #langSelect-EN
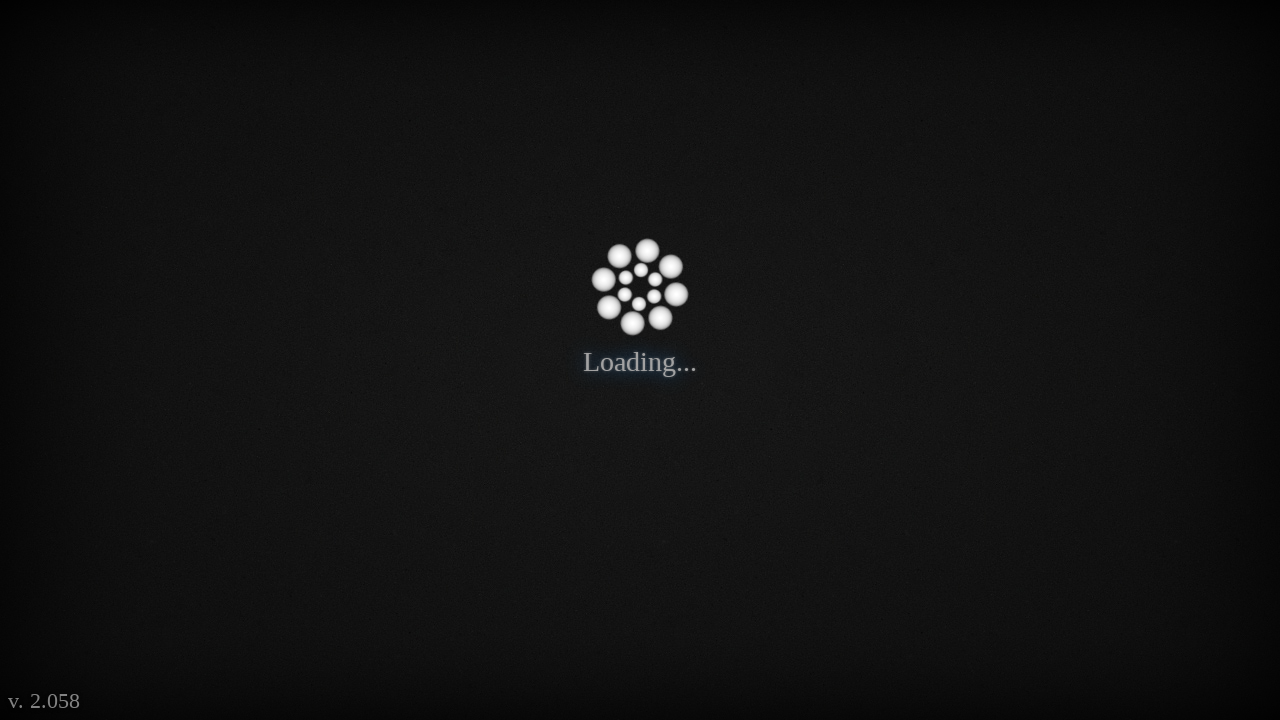

Waited for language selection to apply
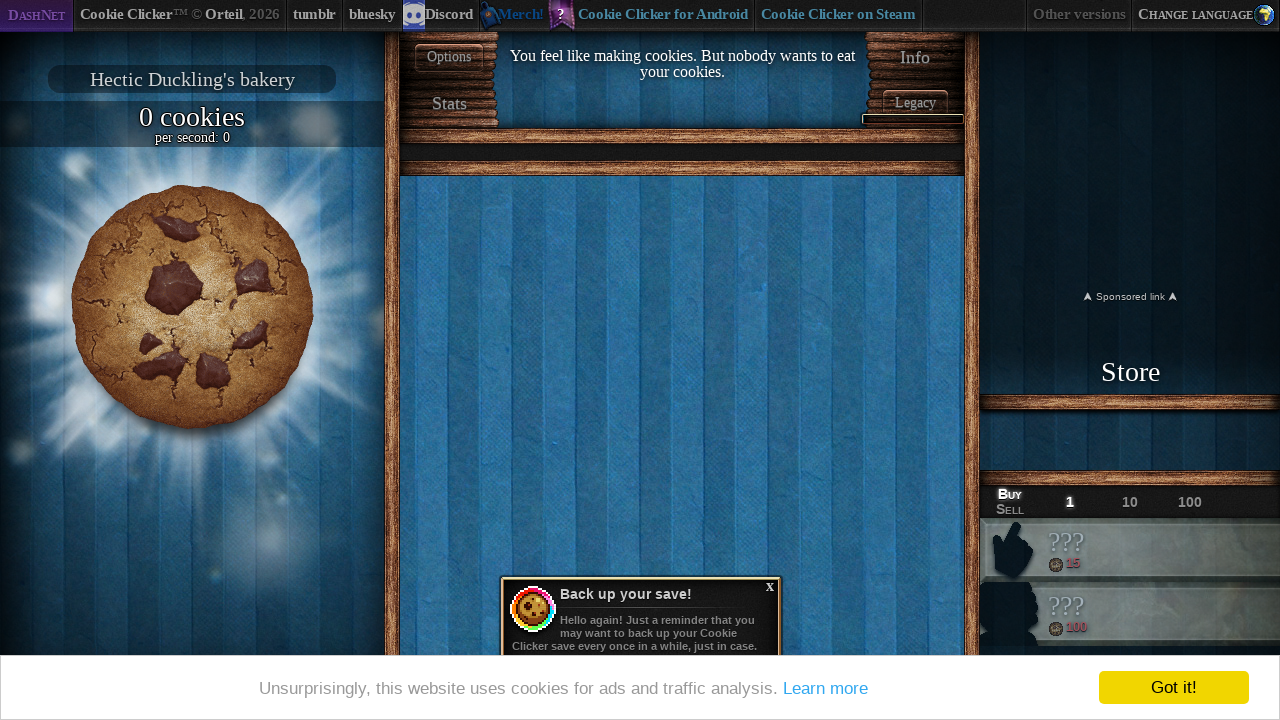

Main cookie element loaded and visible
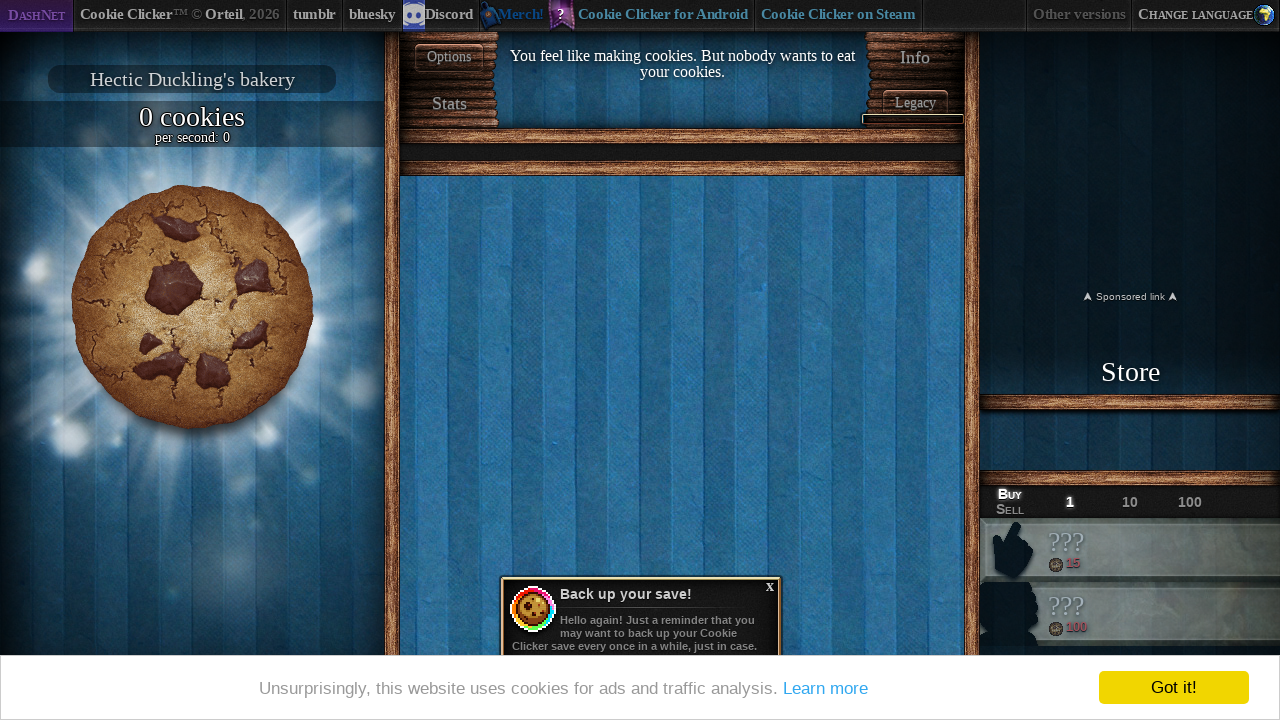

Clicked the main cookie at (192, 307) on #bigCookie
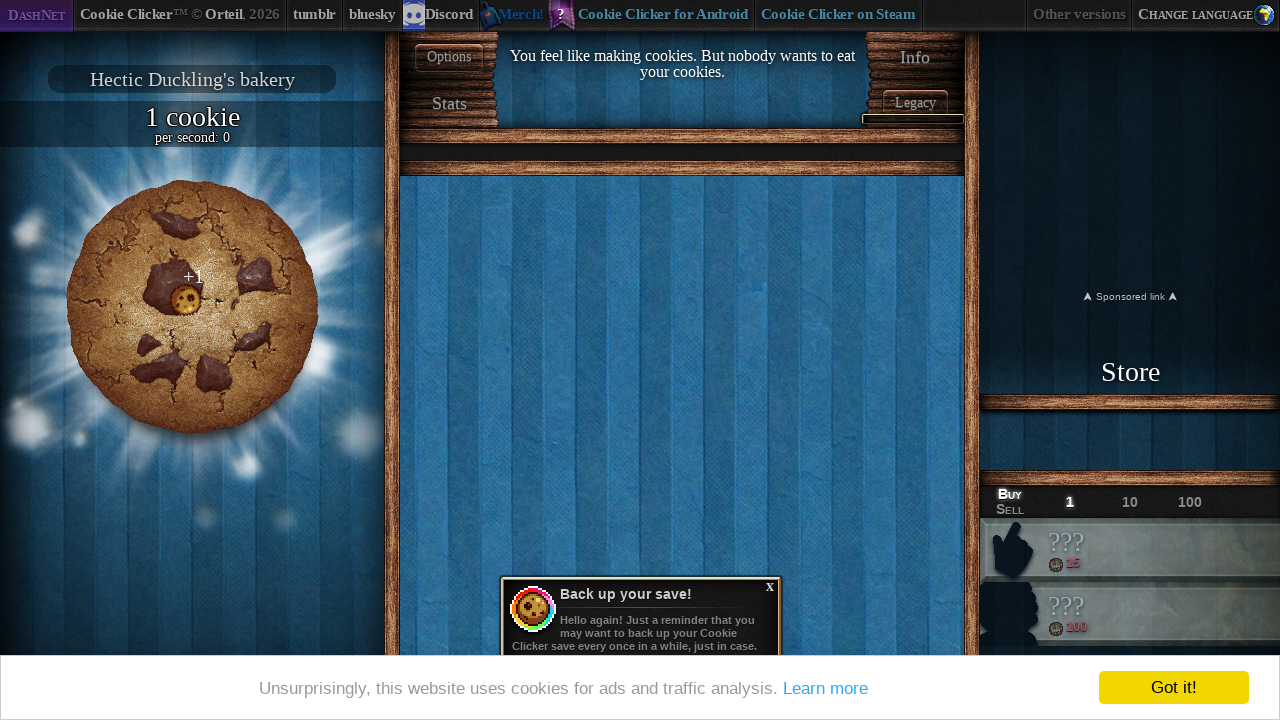

Clicked the main cookie at (192, 307) on #bigCookie
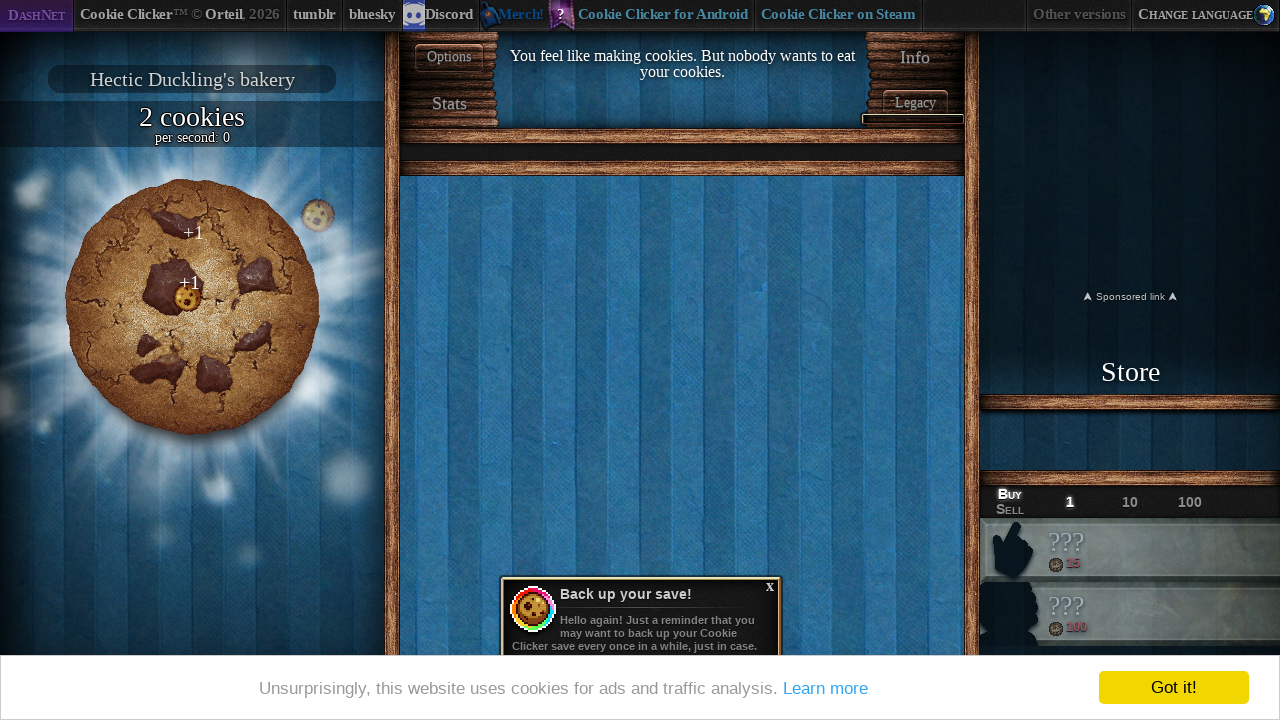

Clicked the main cookie at (192, 307) on #bigCookie
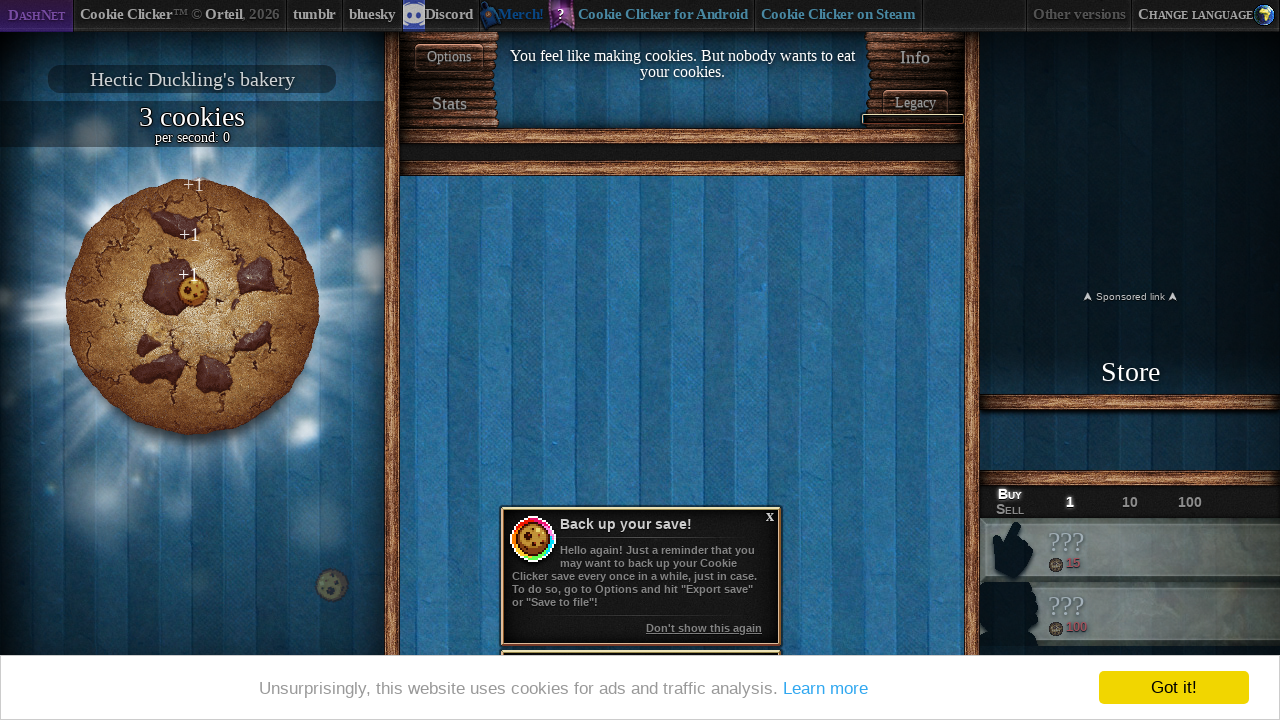

Clicked the main cookie at (192, 307) on #bigCookie
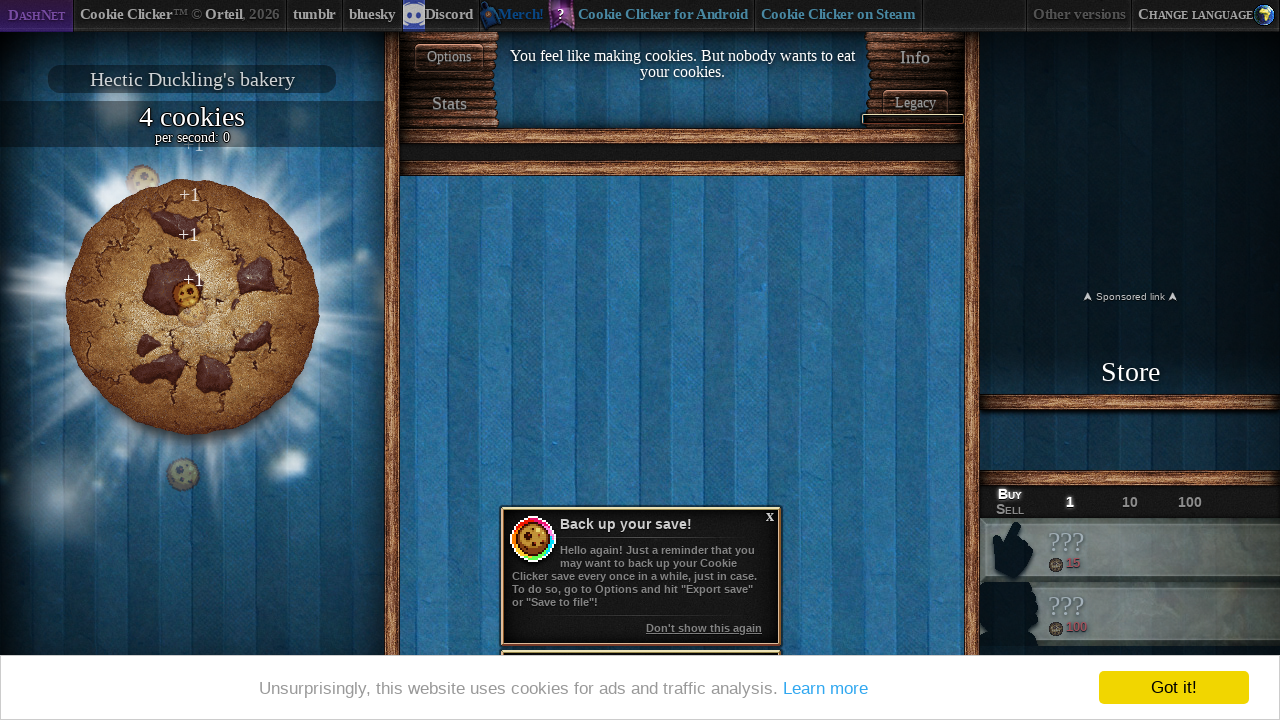

Clicked the main cookie at (192, 307) on #bigCookie
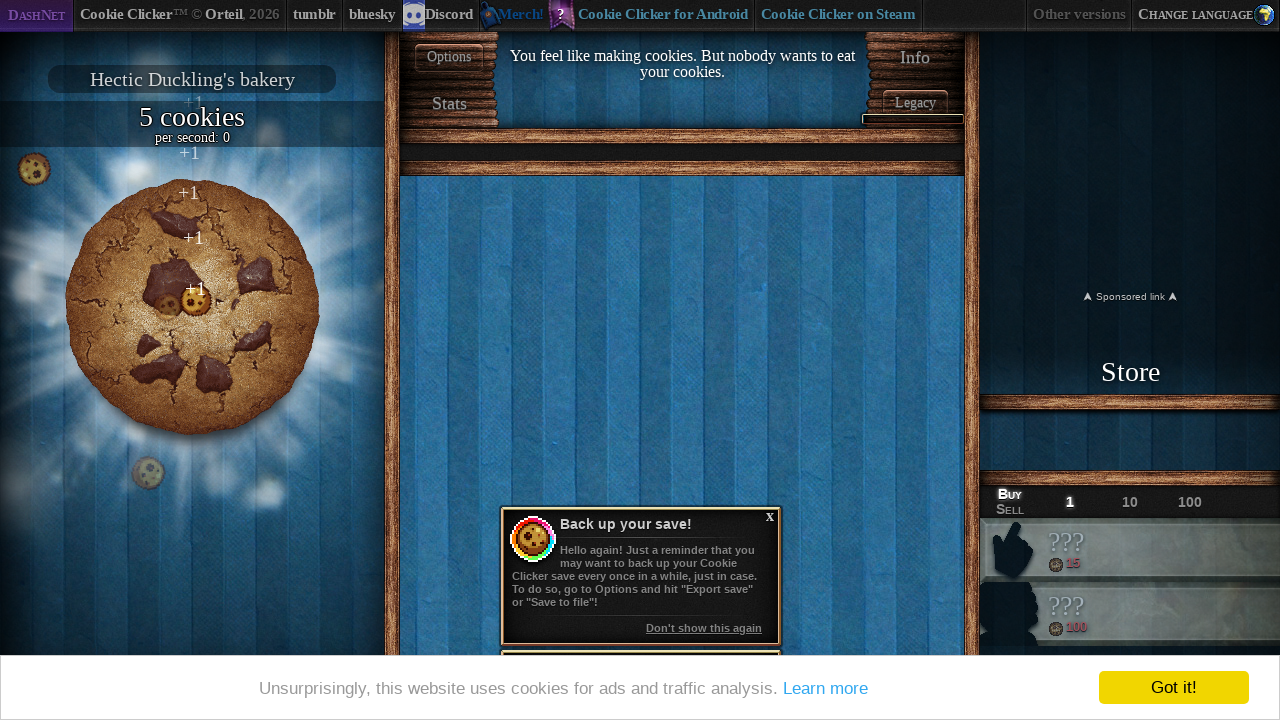

Clicked the main cookie at (192, 307) on #bigCookie
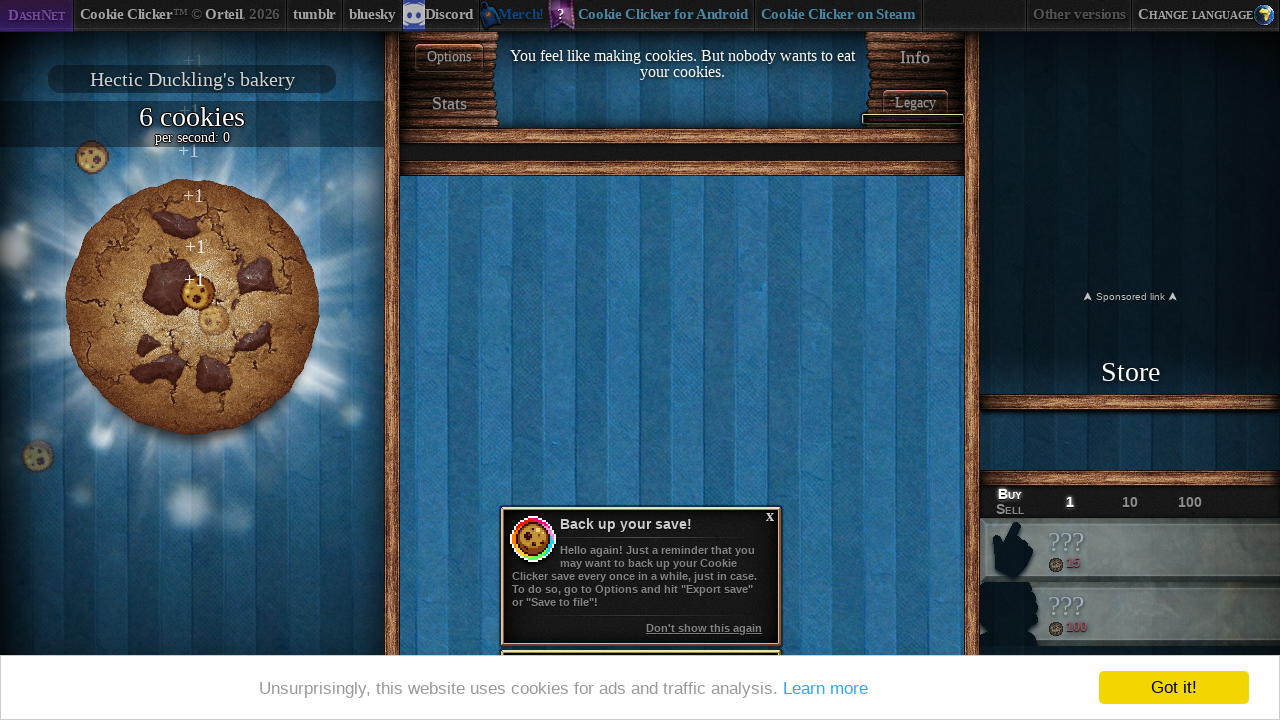

Clicked the main cookie at (192, 307) on #bigCookie
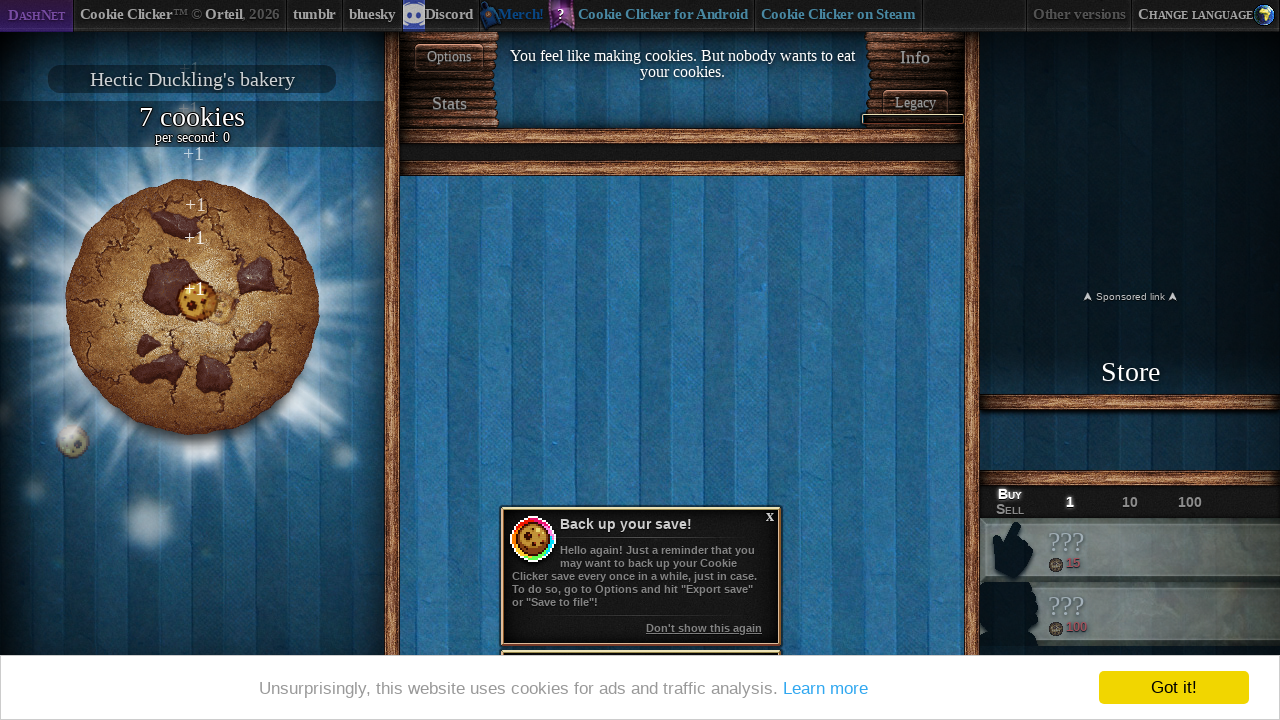

Clicked the main cookie at (192, 307) on #bigCookie
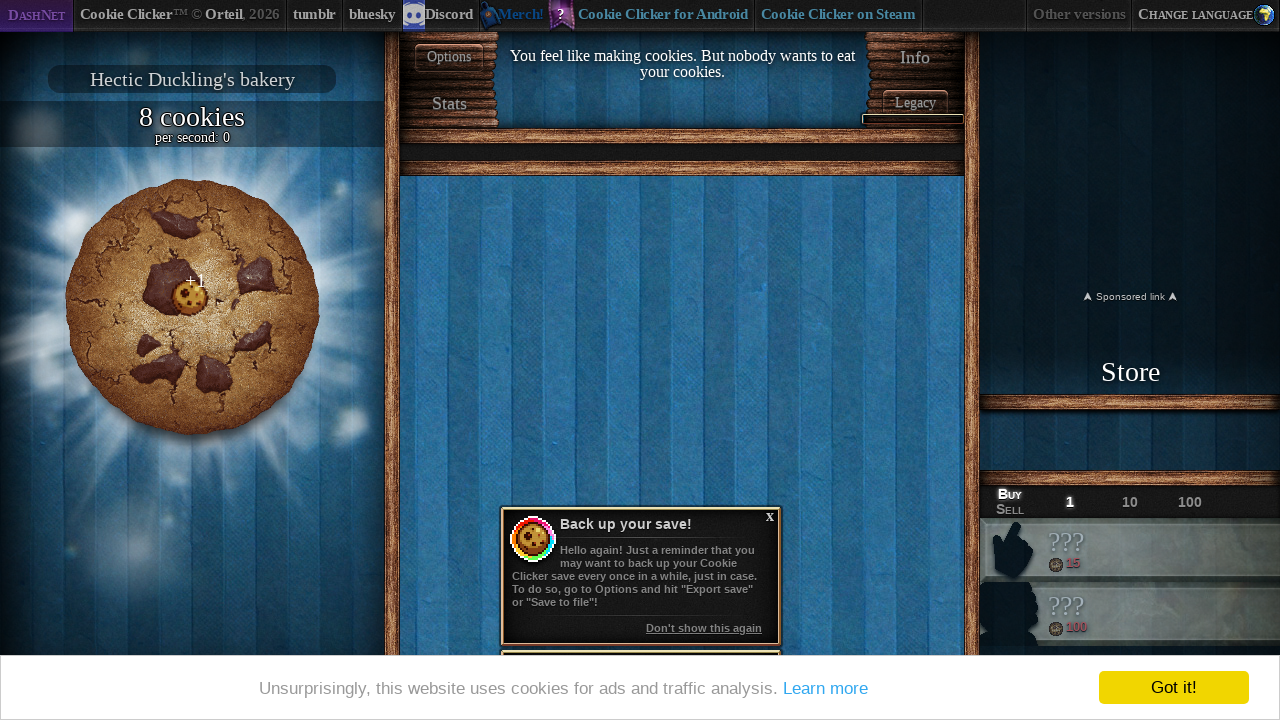

Clicked the main cookie at (192, 307) on #bigCookie
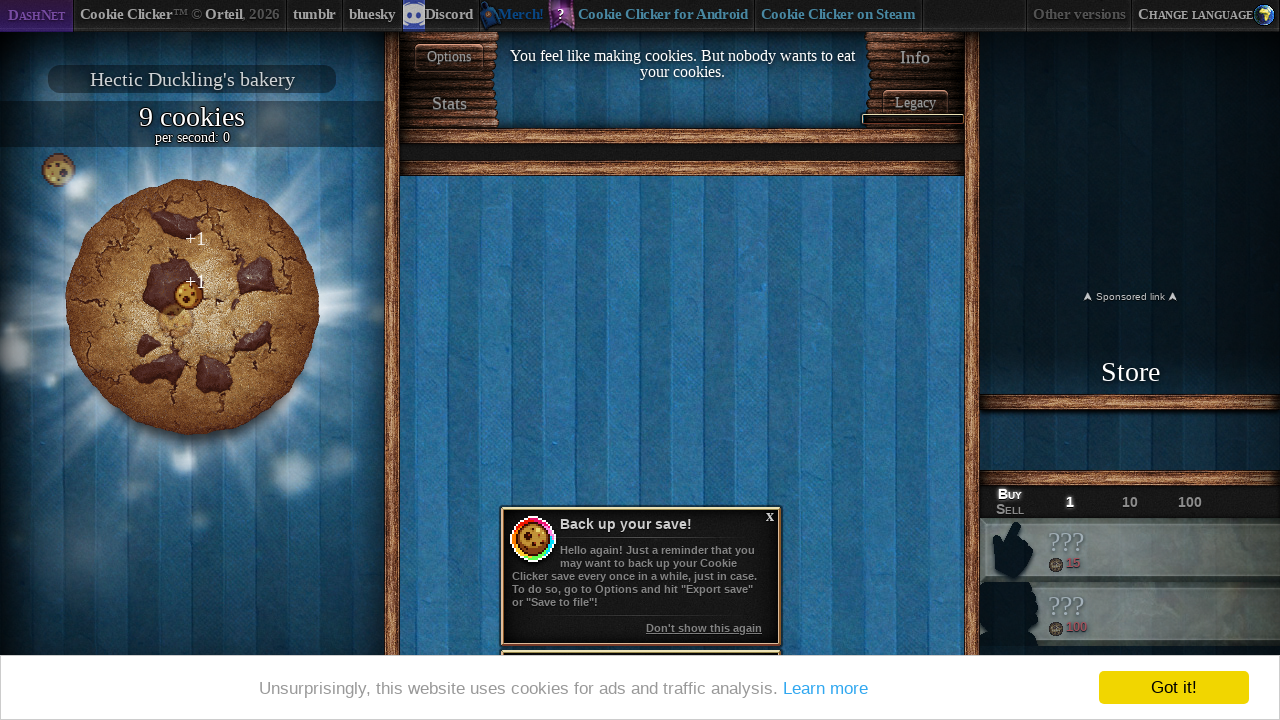

Clicked the main cookie at (192, 307) on #bigCookie
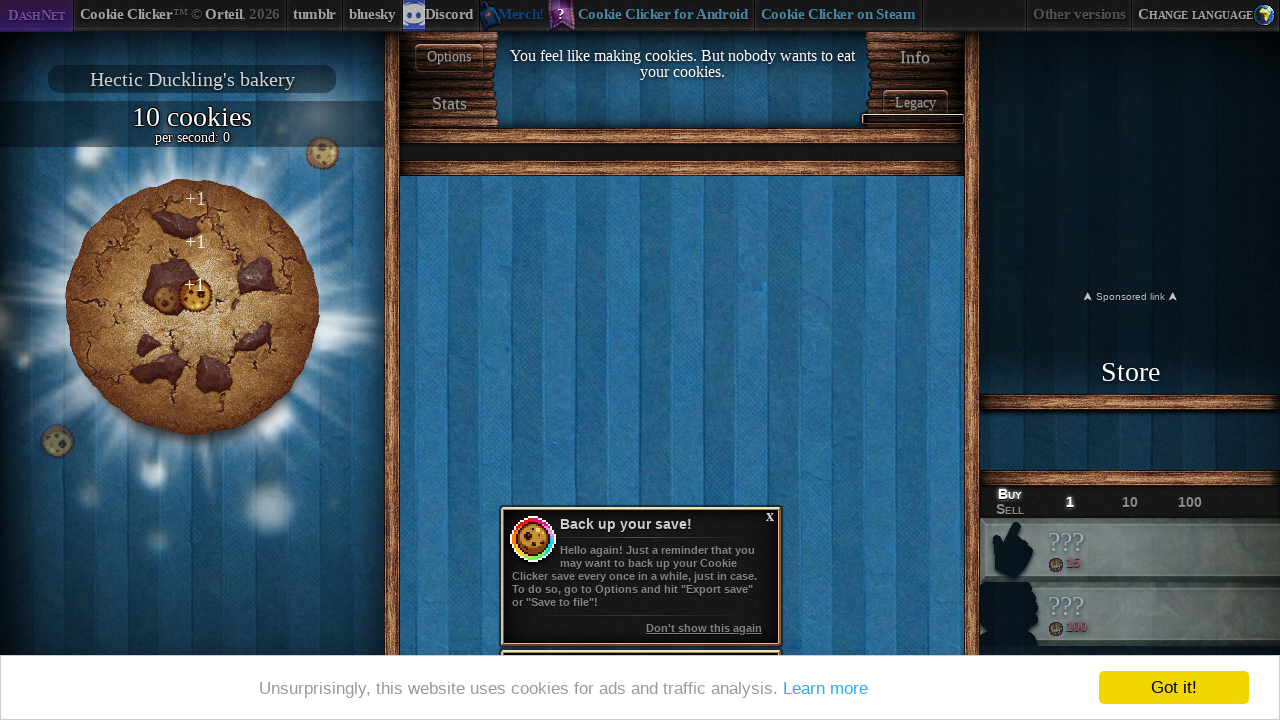

Clicked the main cookie at (192, 307) on #bigCookie
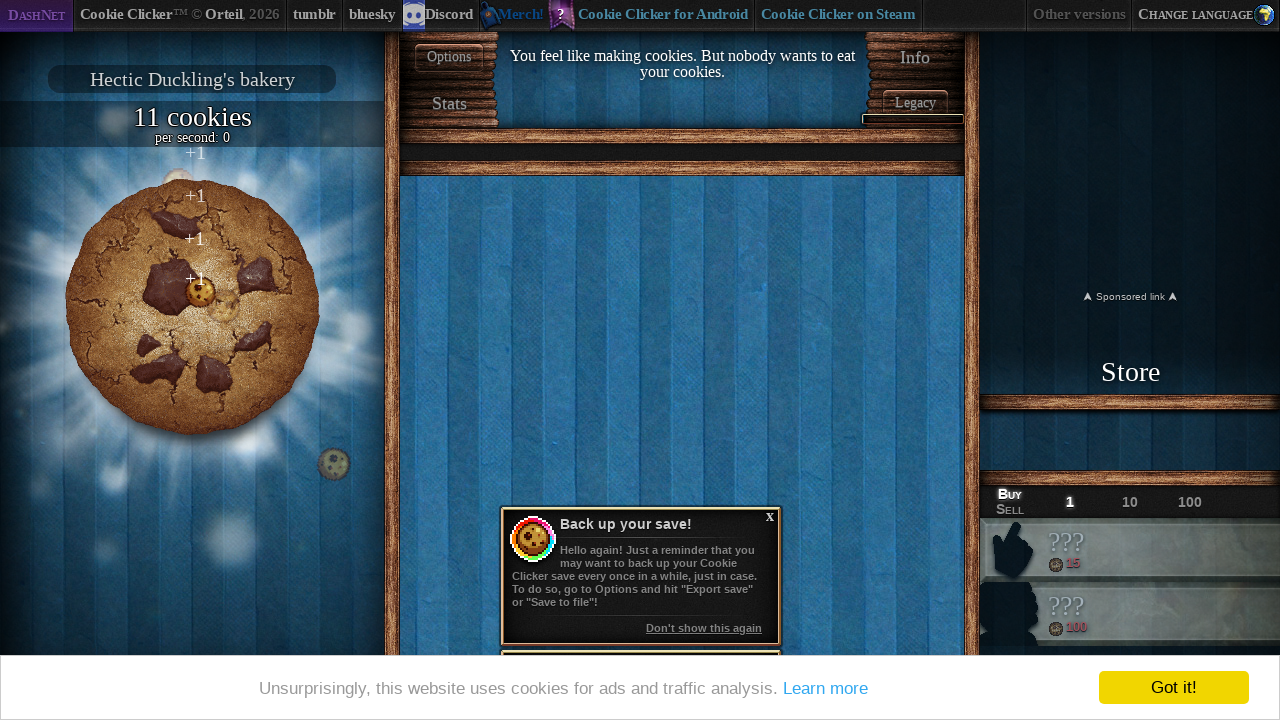

Clicked the main cookie at (192, 307) on #bigCookie
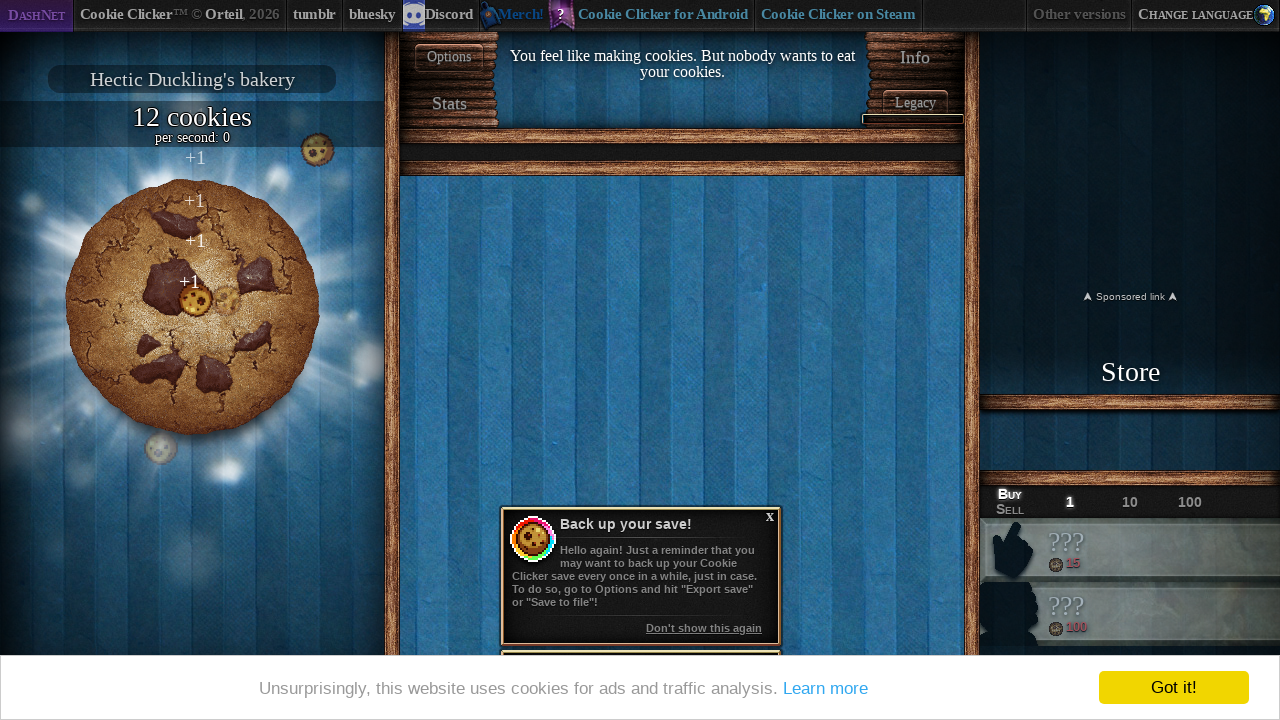

Clicked the main cookie at (192, 307) on #bigCookie
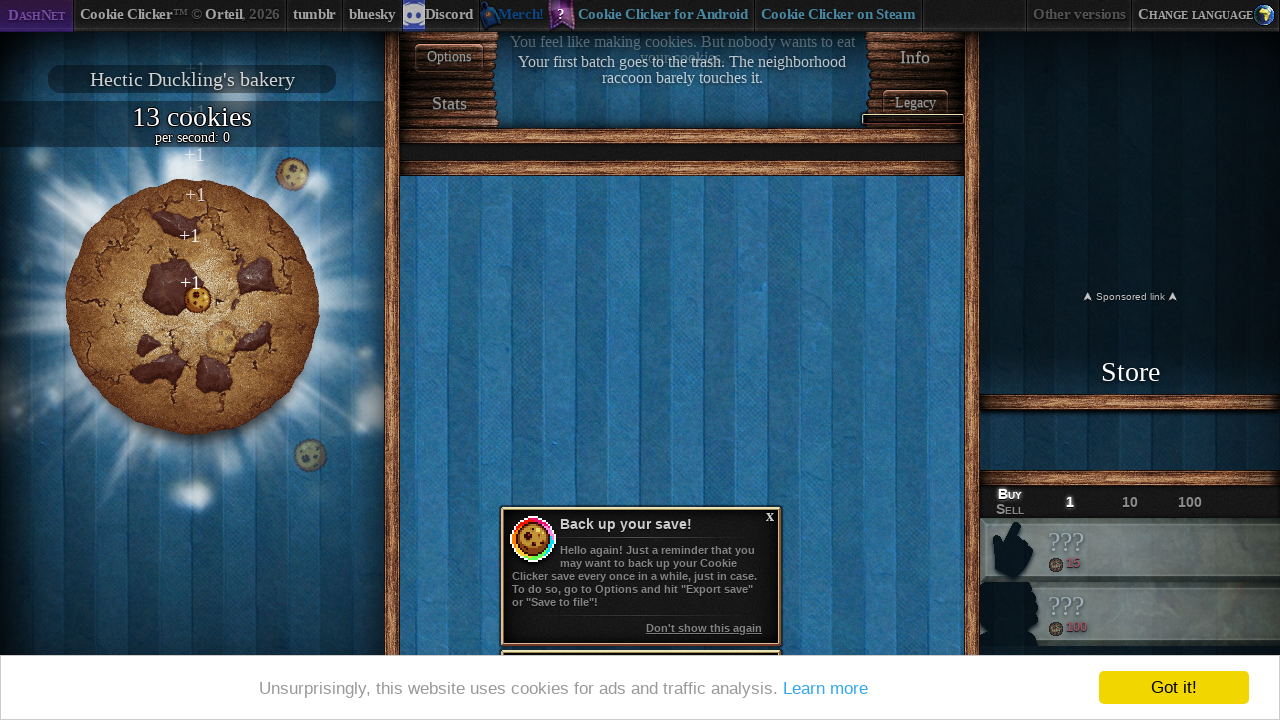

Clicked the main cookie at (192, 307) on #bigCookie
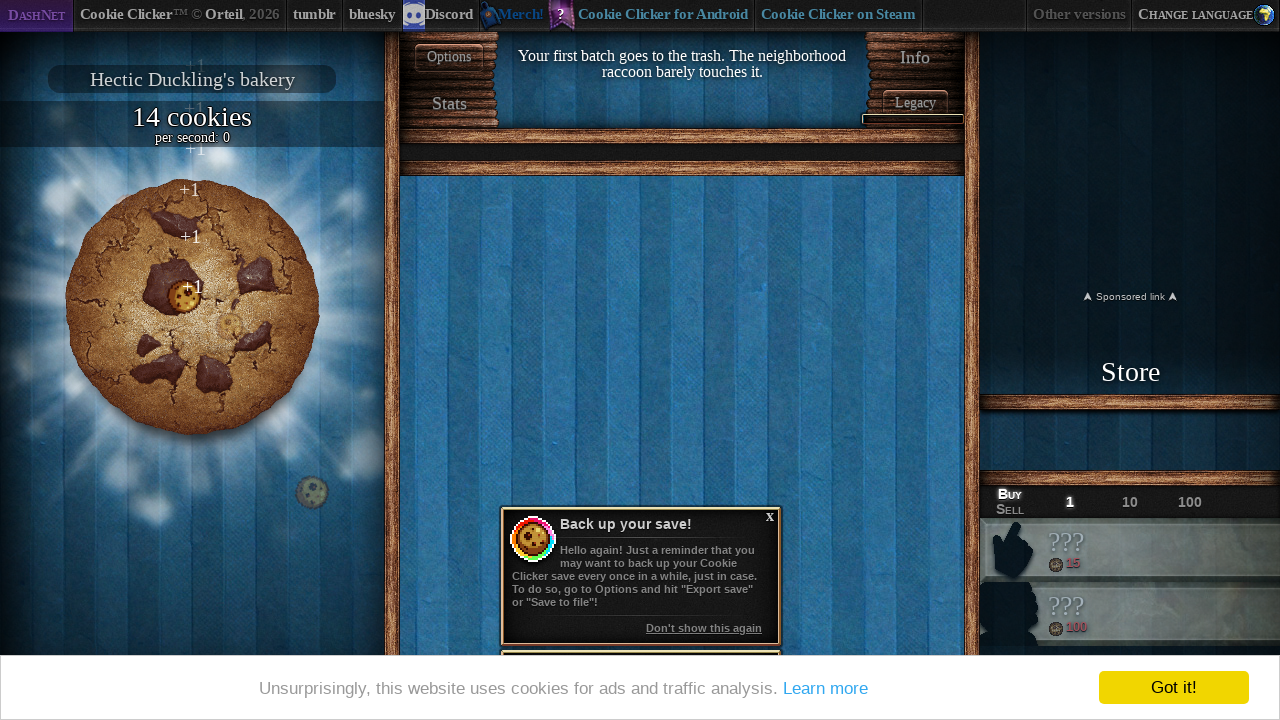

Clicked the main cookie at (192, 307) on #bigCookie
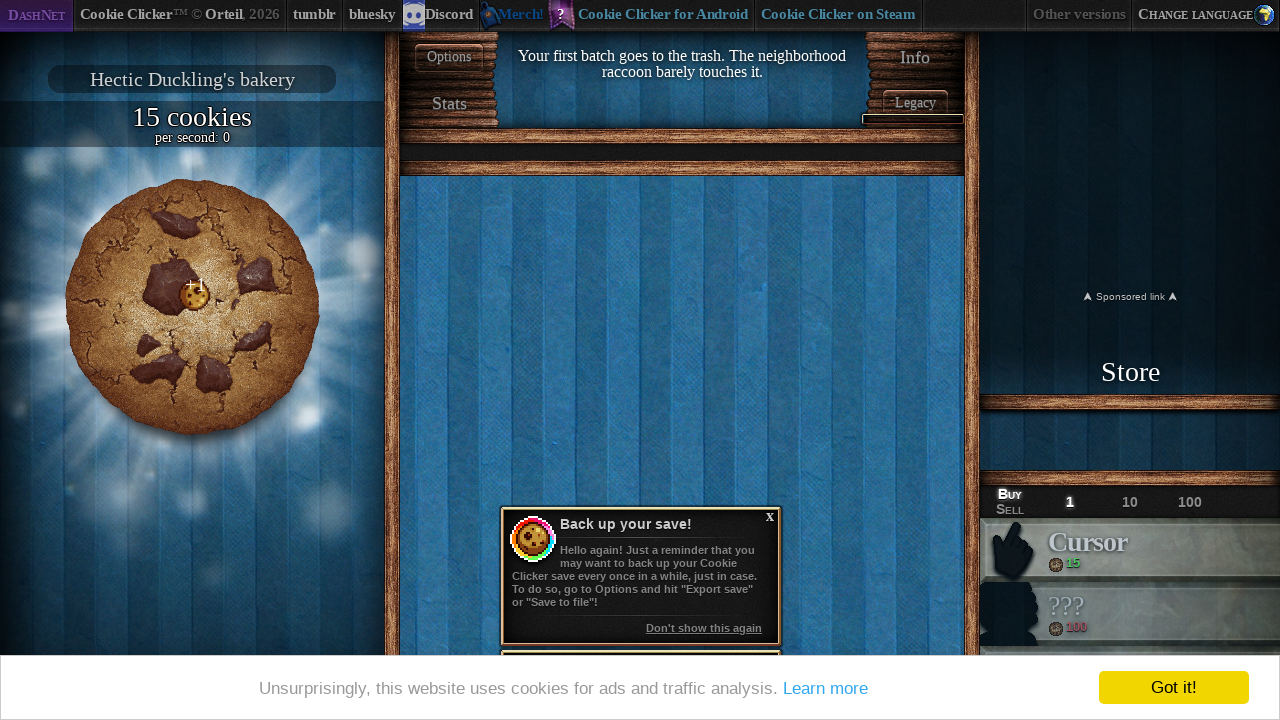

Clicked the main cookie at (192, 307) on #bigCookie
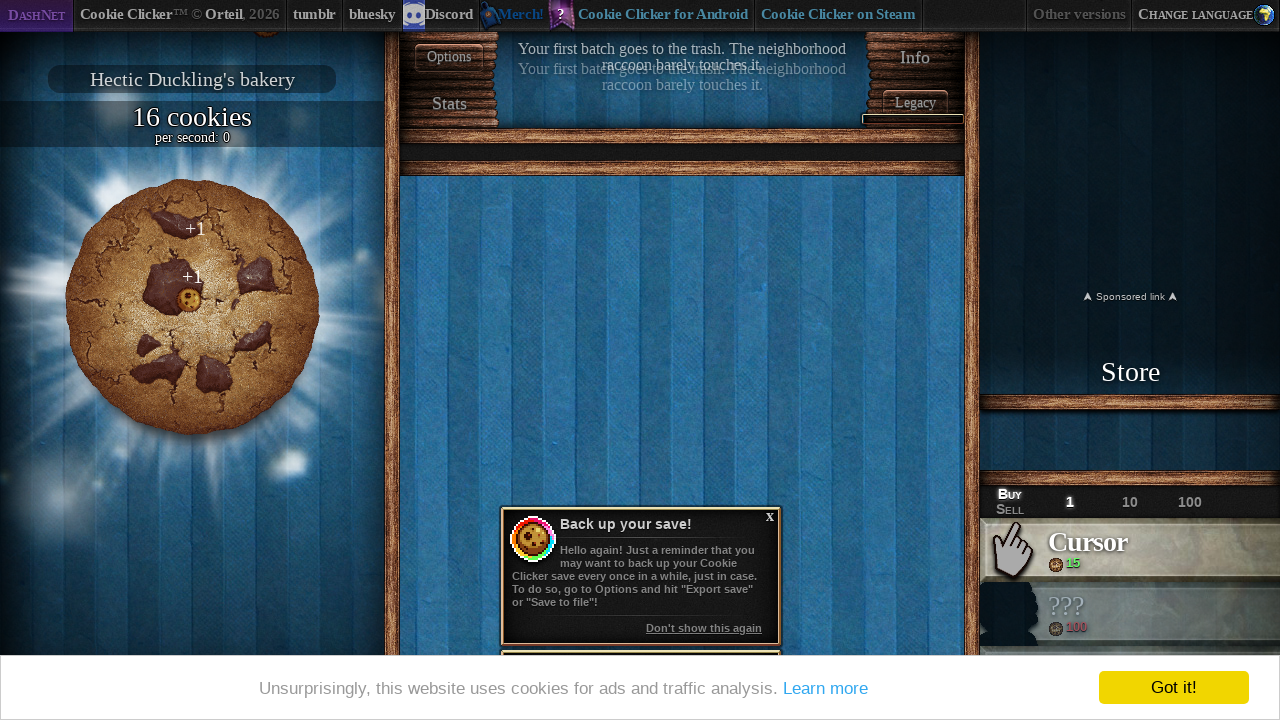

Clicked the main cookie at (192, 307) on #bigCookie
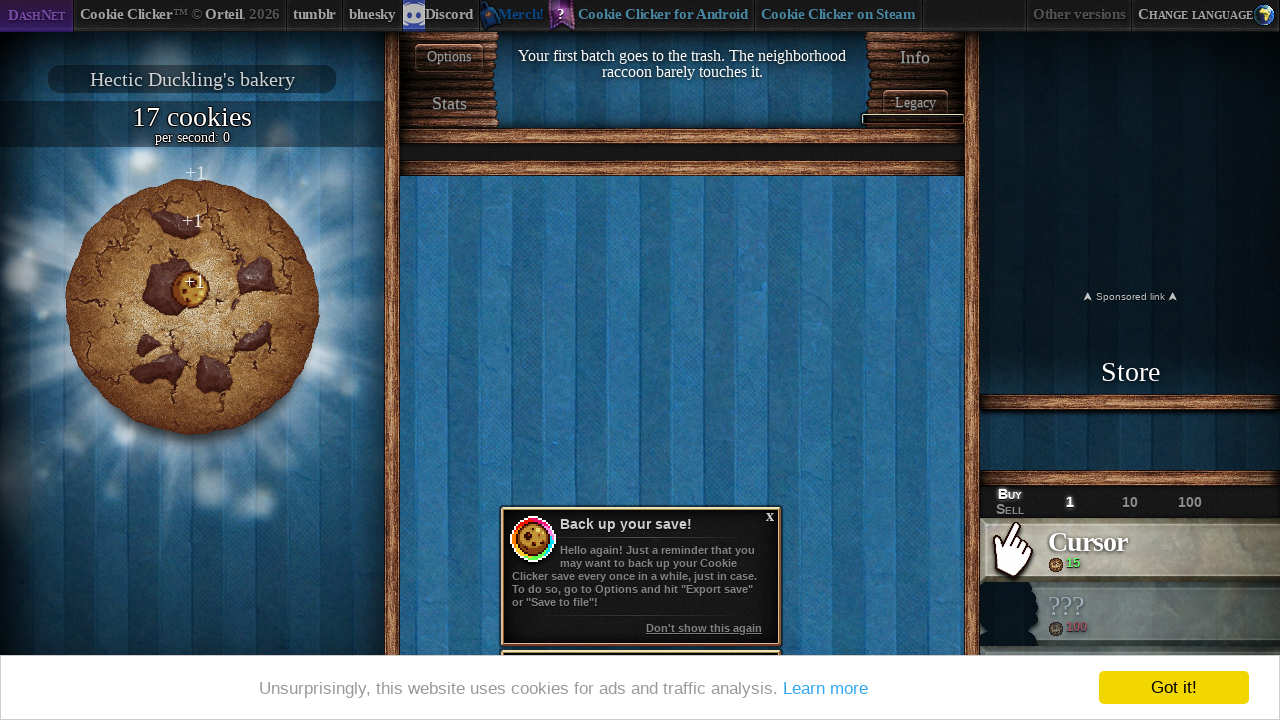

Clicked the main cookie at (192, 307) on #bigCookie
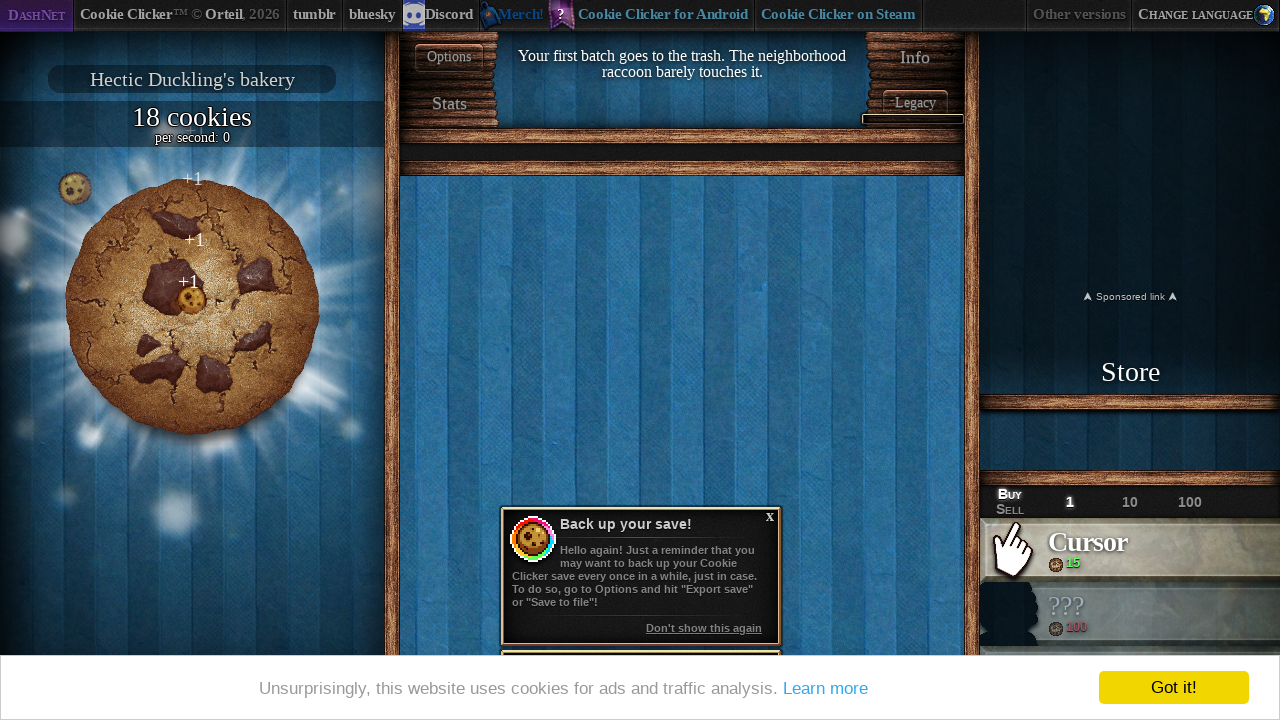

Clicked the main cookie at (192, 307) on #bigCookie
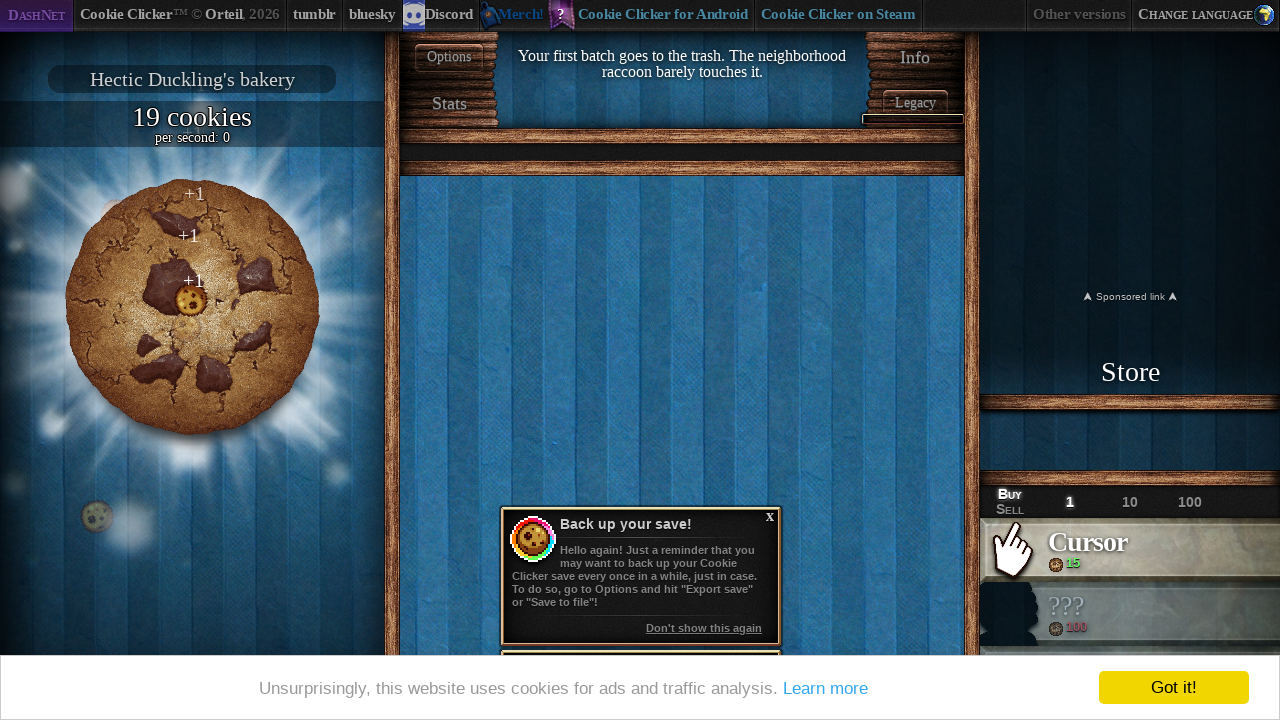

Clicked the main cookie at (192, 307) on #bigCookie
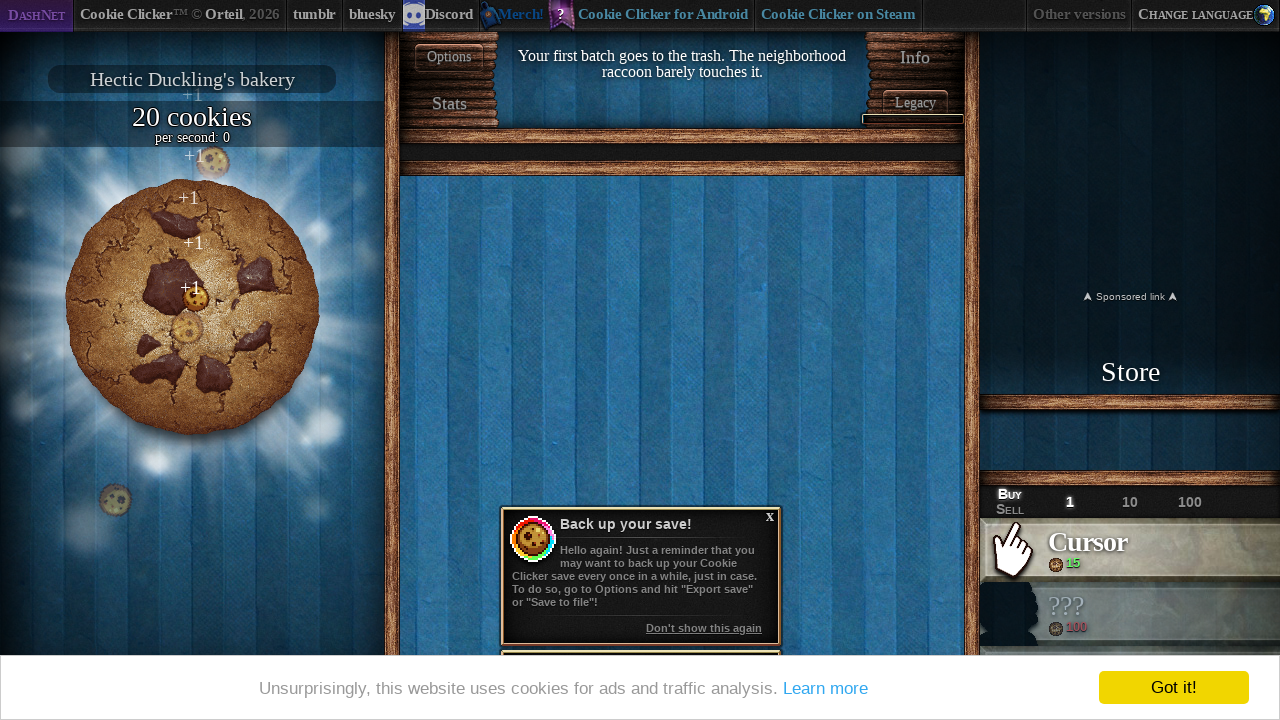

Automation complete - Final cookie count: 20 cookiesper second: 0
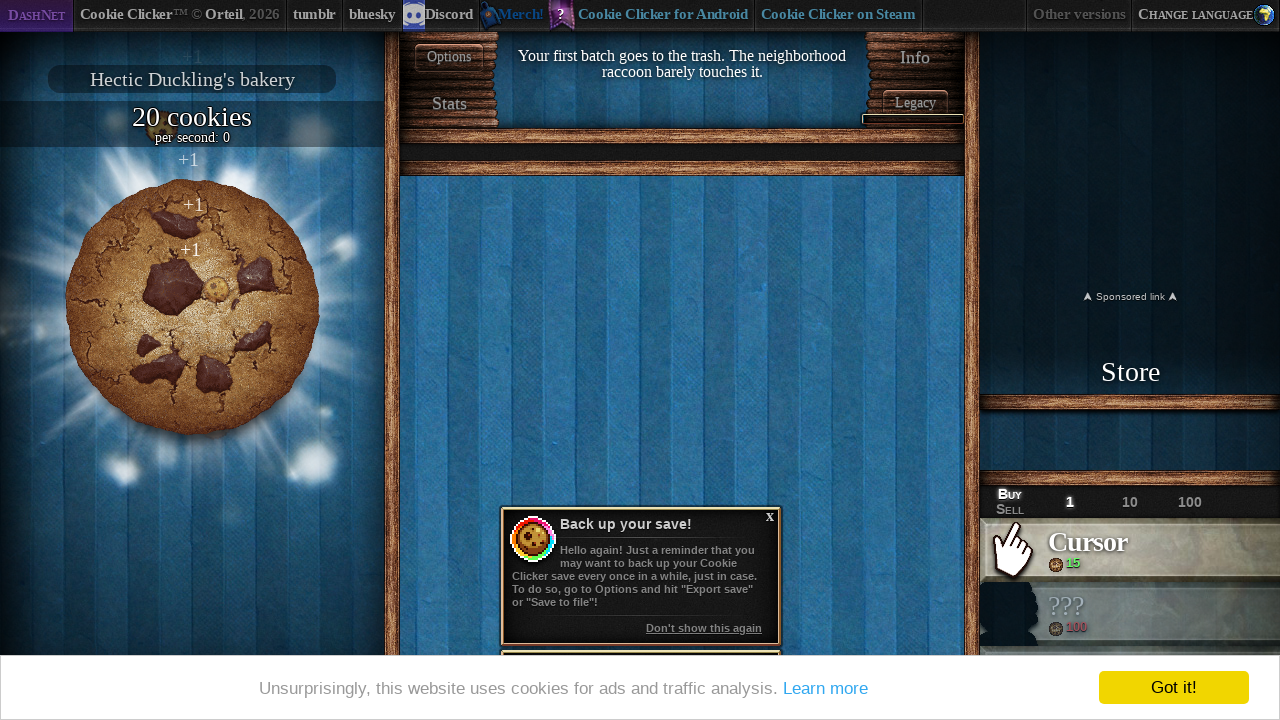

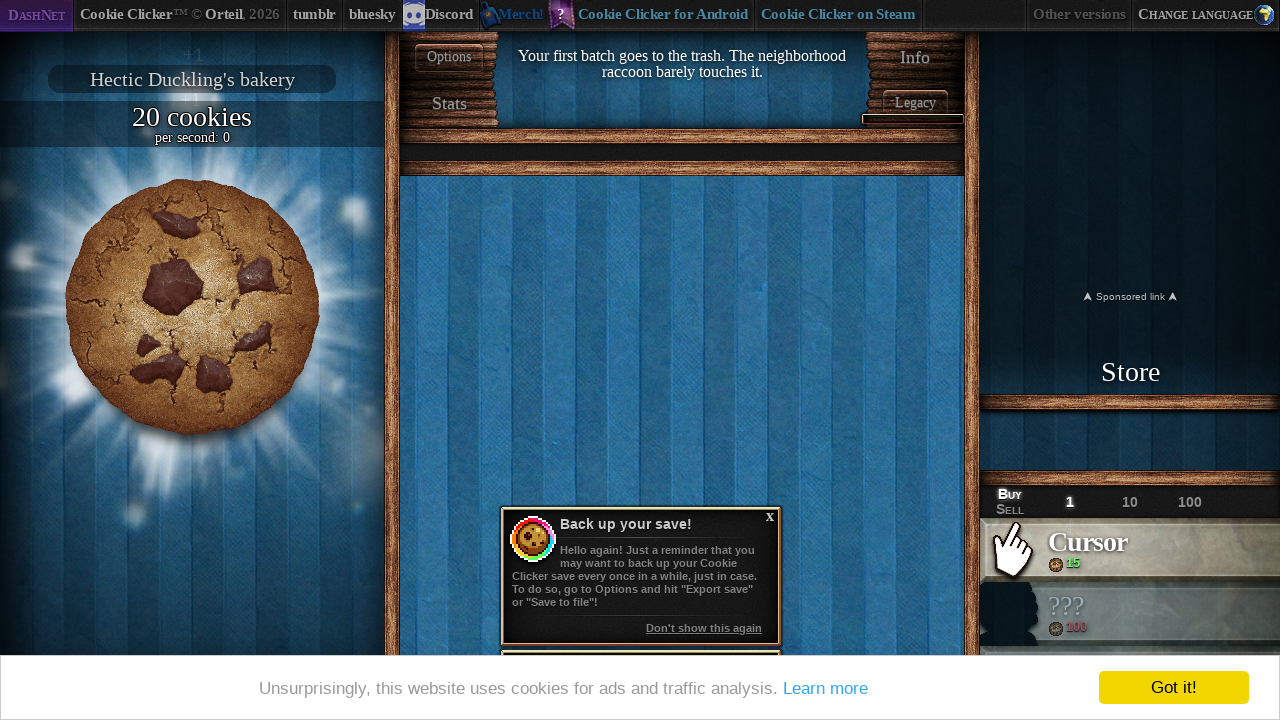